Opens a GitHub Pages website, maximizes the window, and locates an element with a specific CSS class to verify its text content

Starting URL: https://esickert.github.io

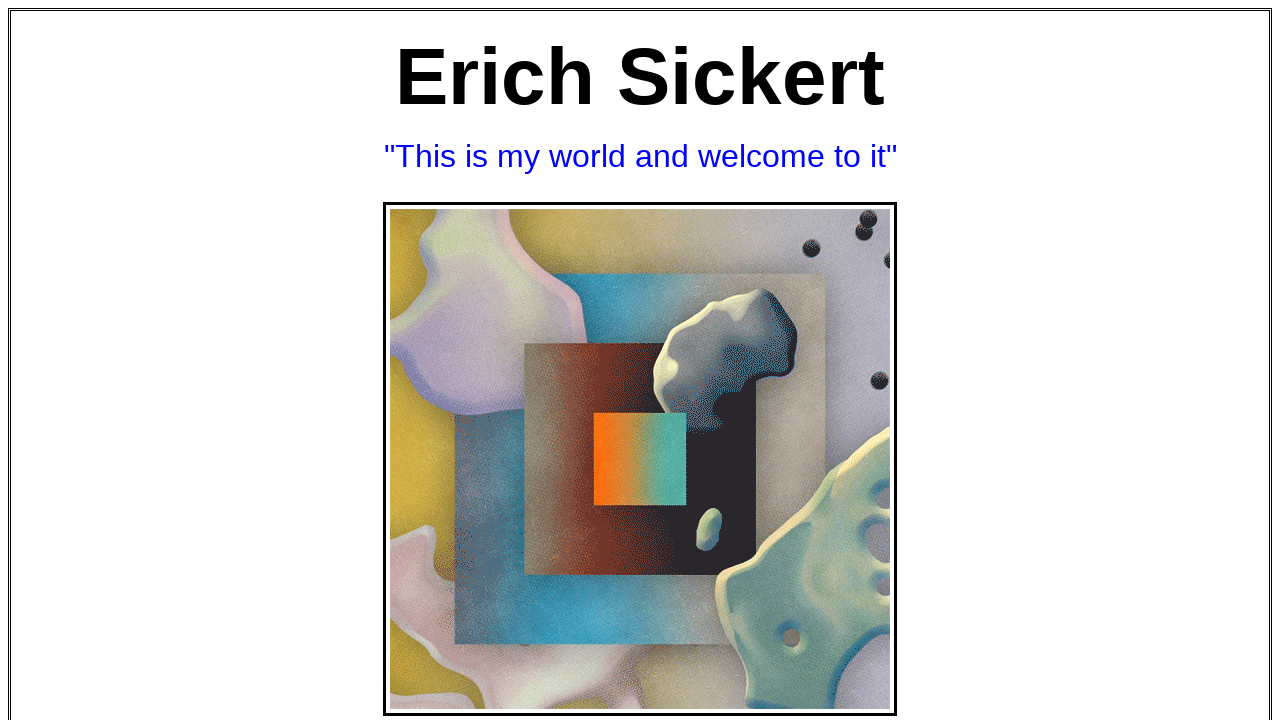

Set viewport size to 1920x1080
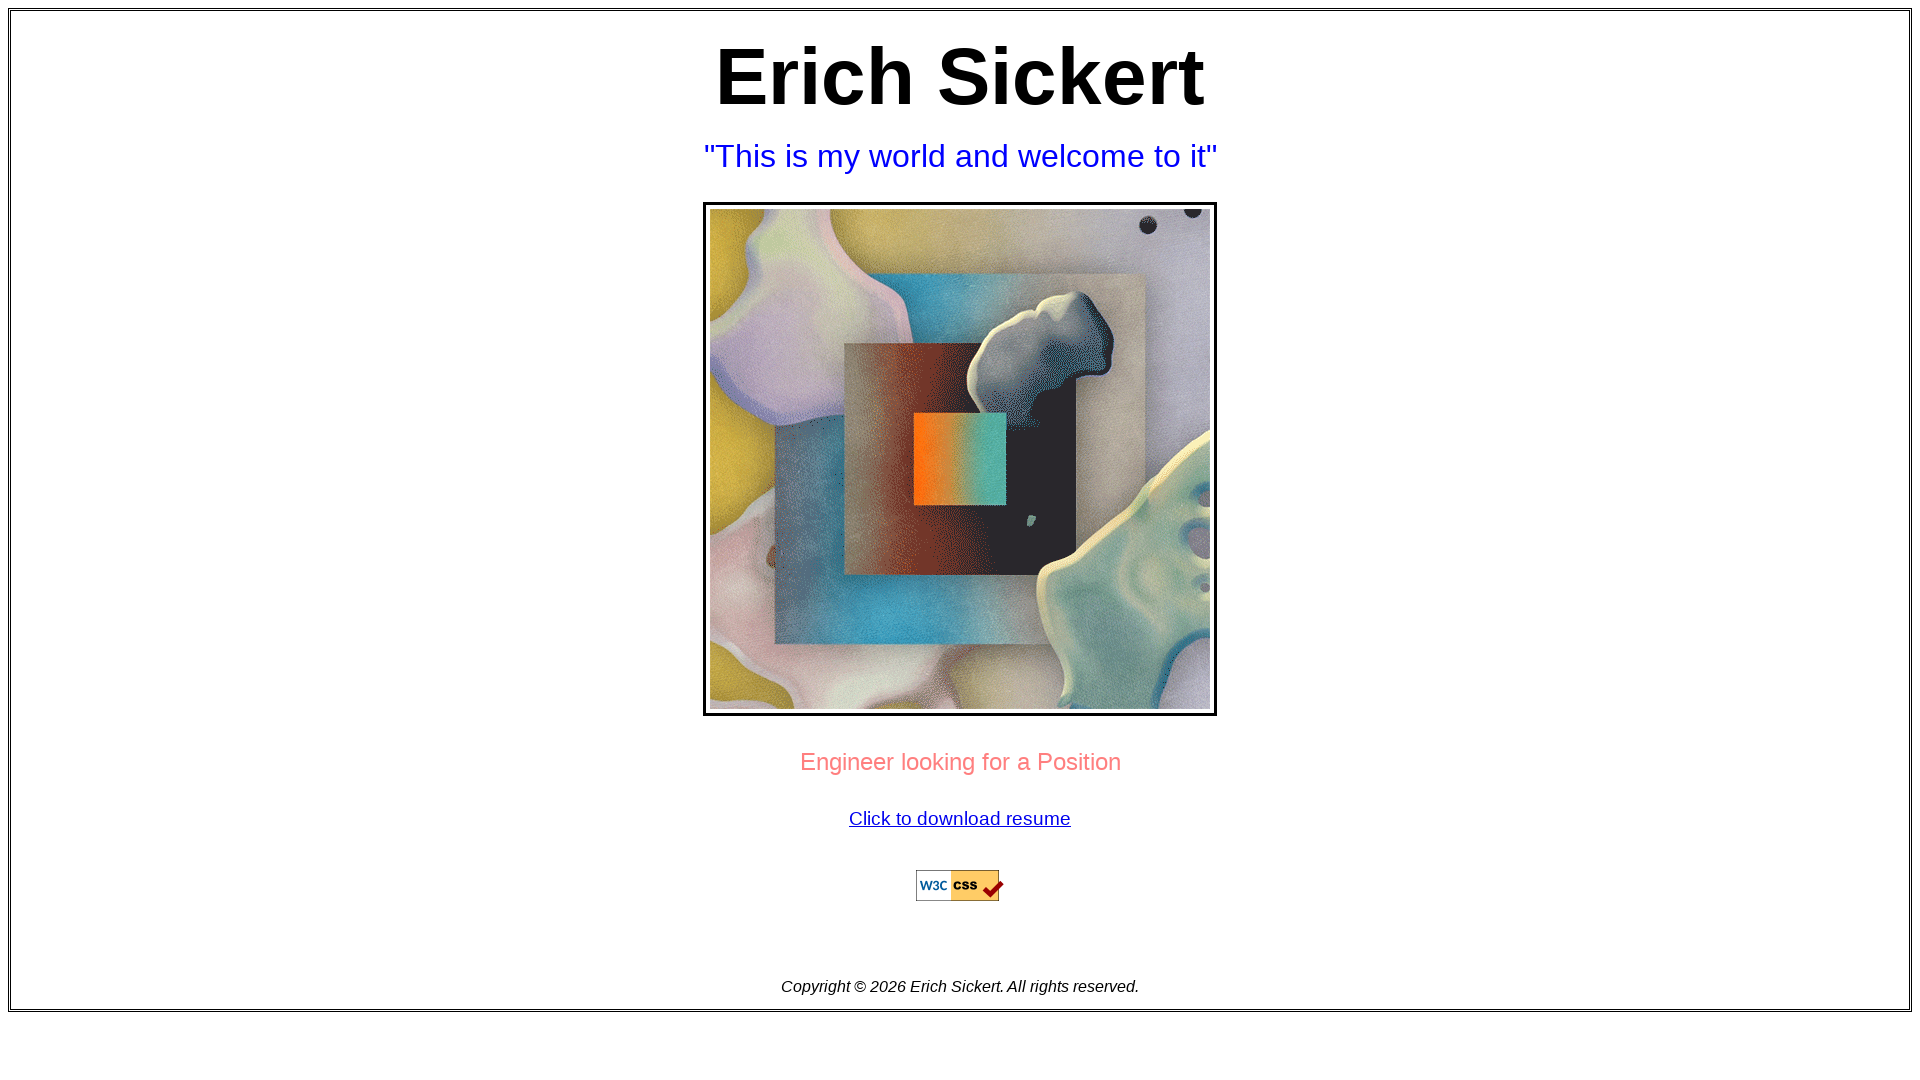

Waited for element with class 'silly' to load
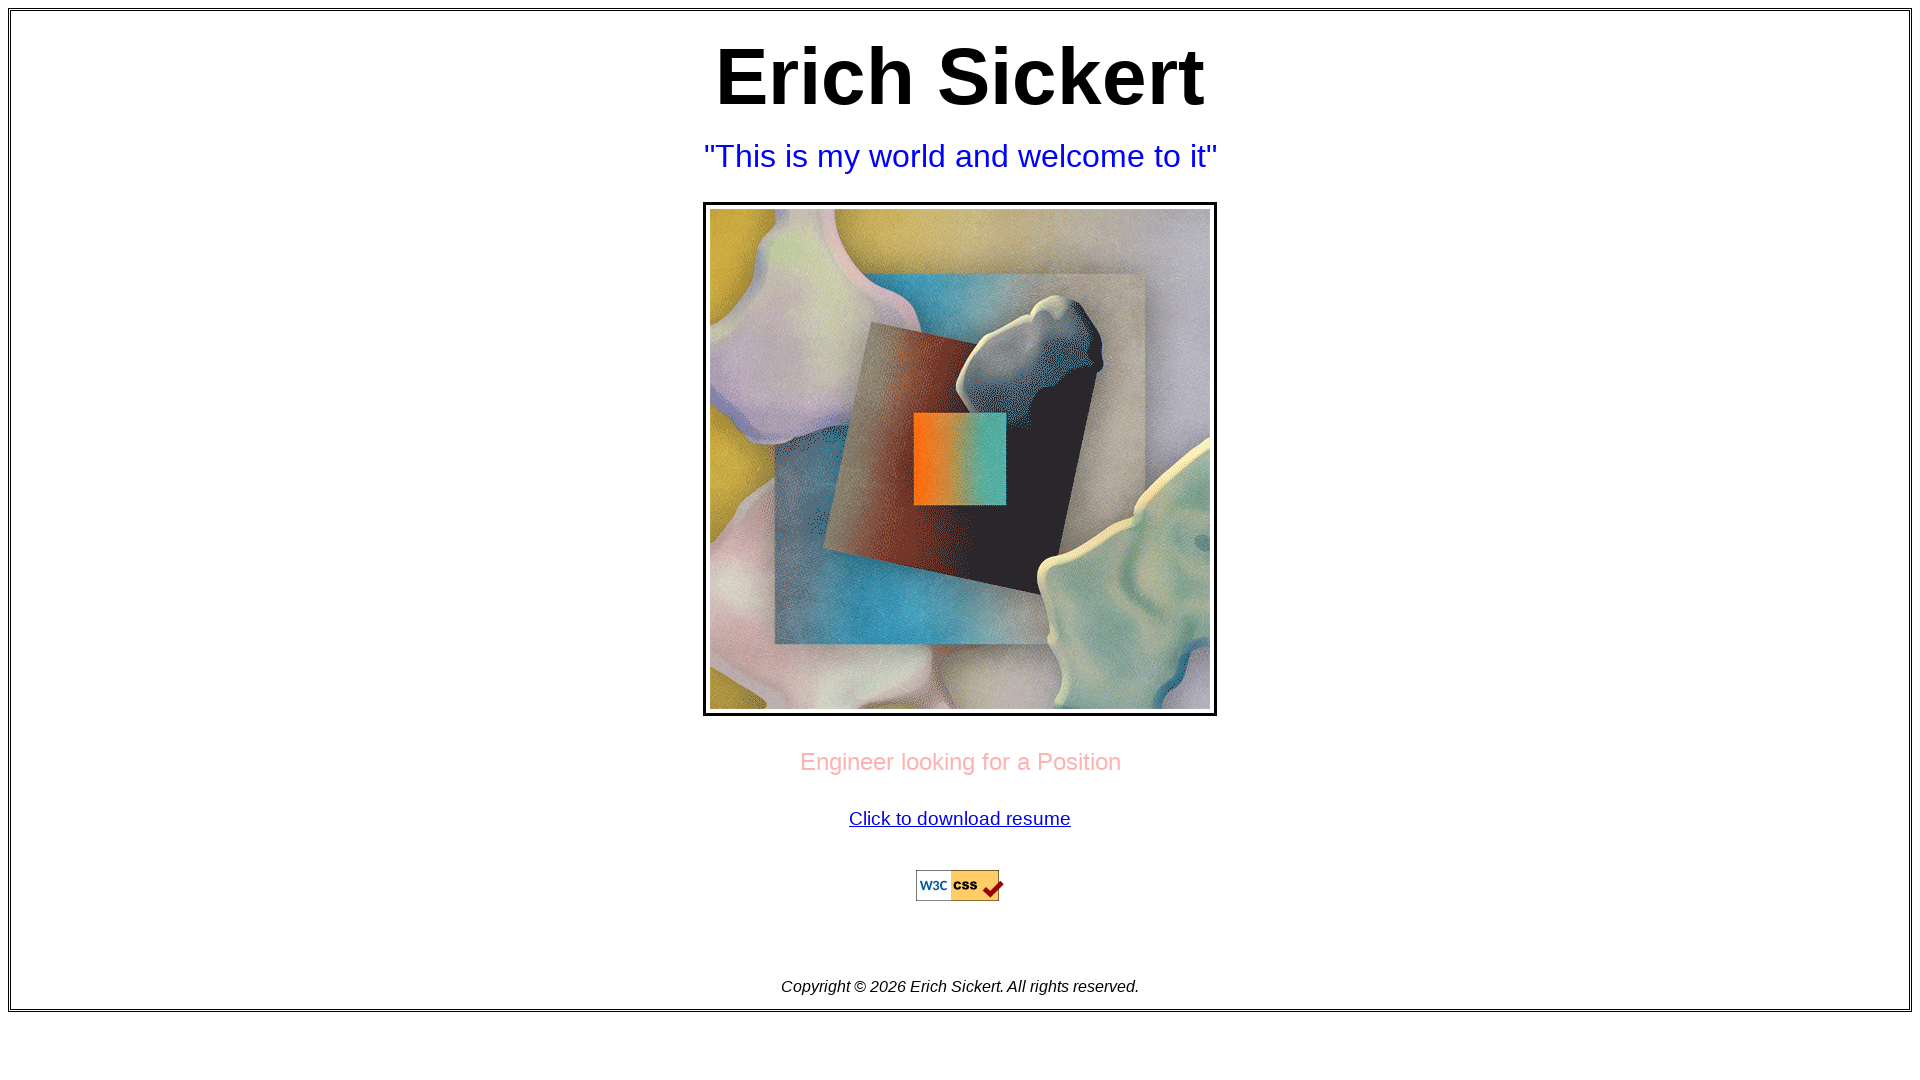

Located element with class 'silly'
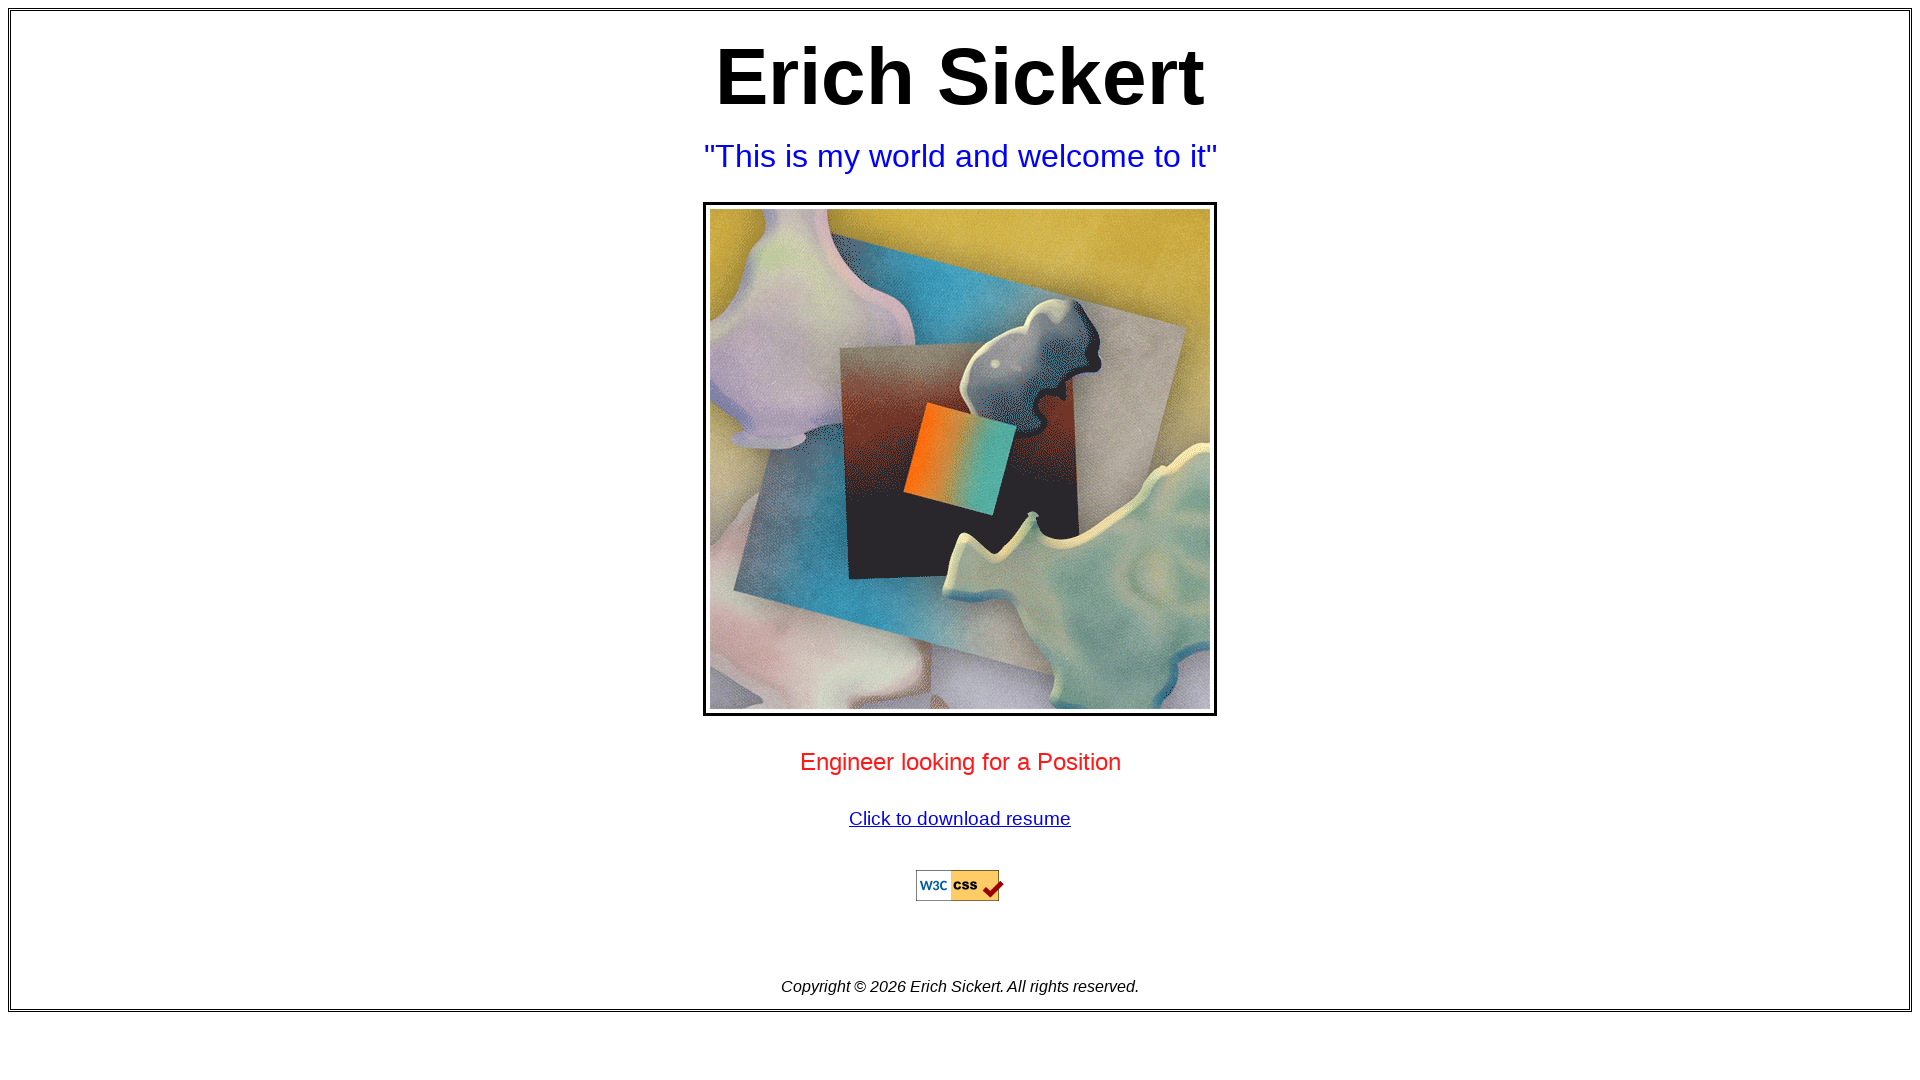

Retrieved text content from element: 'Erich Sickert'
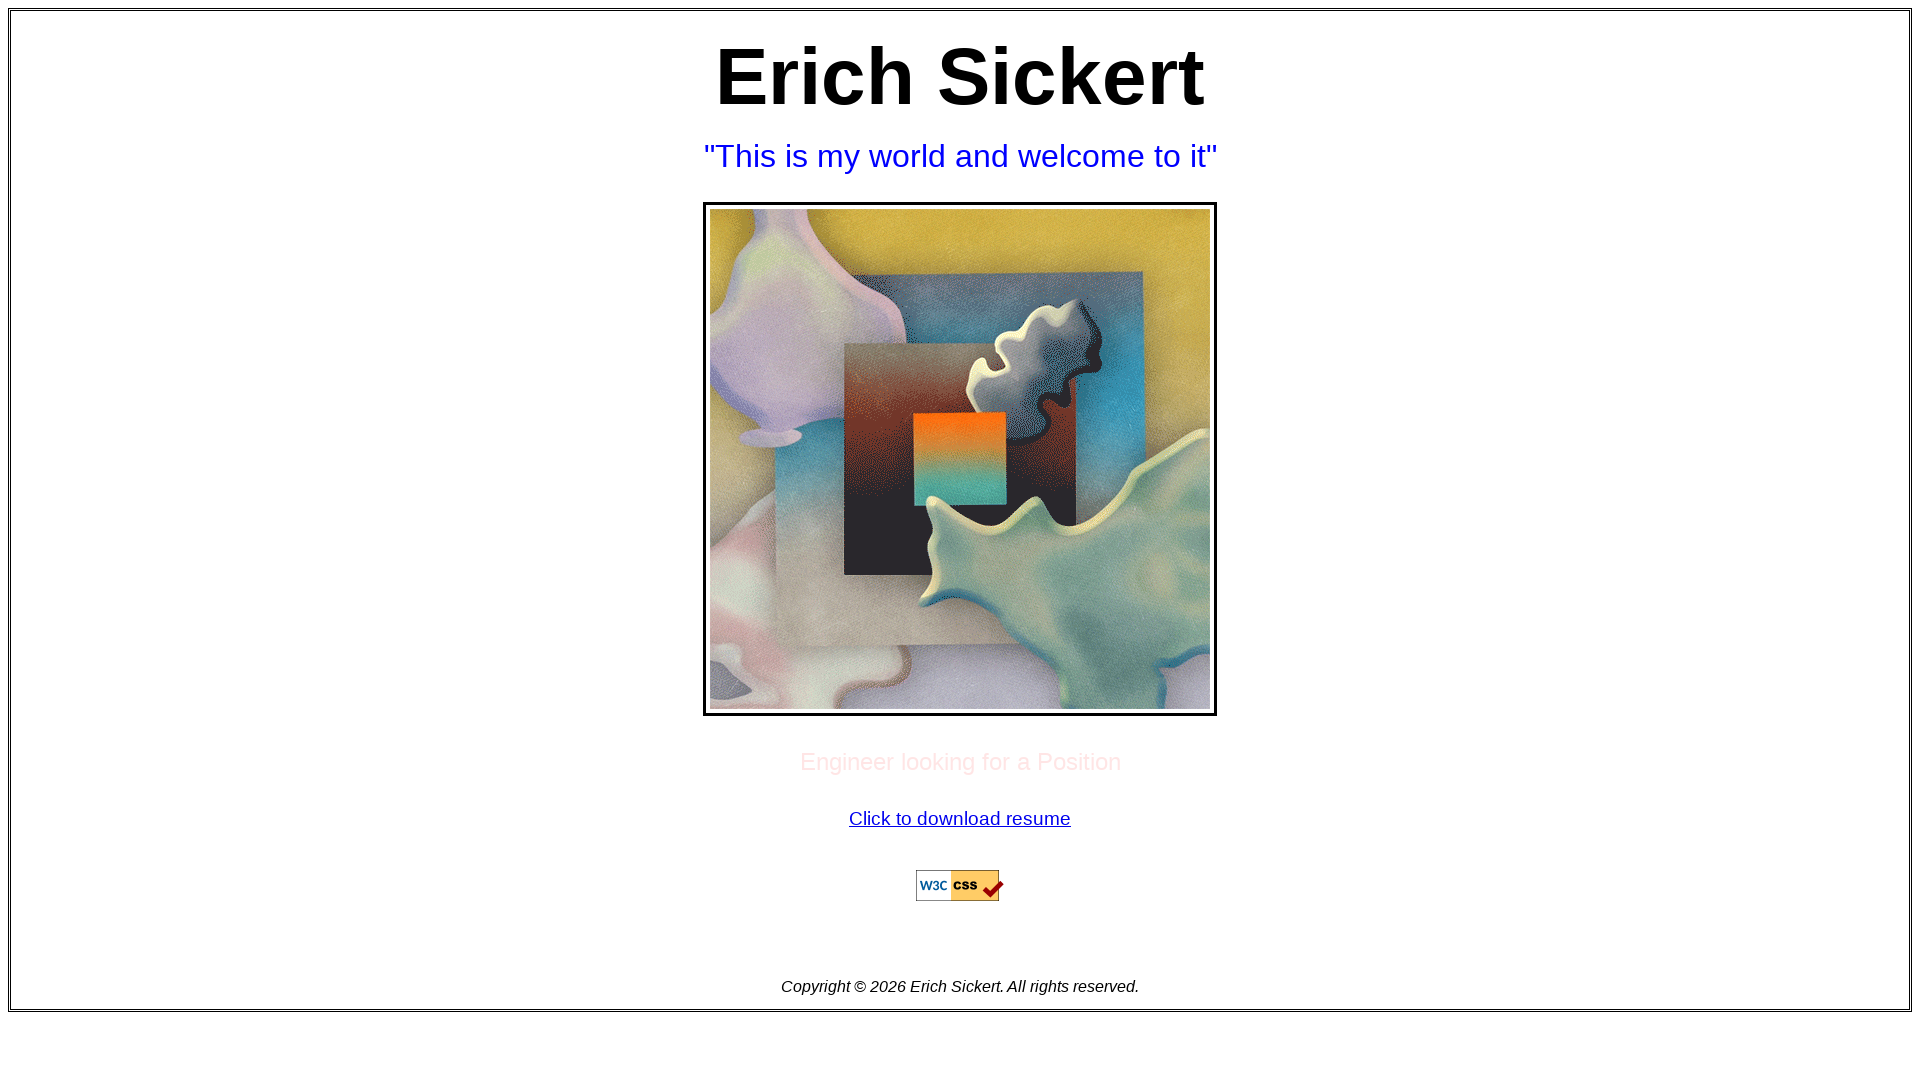

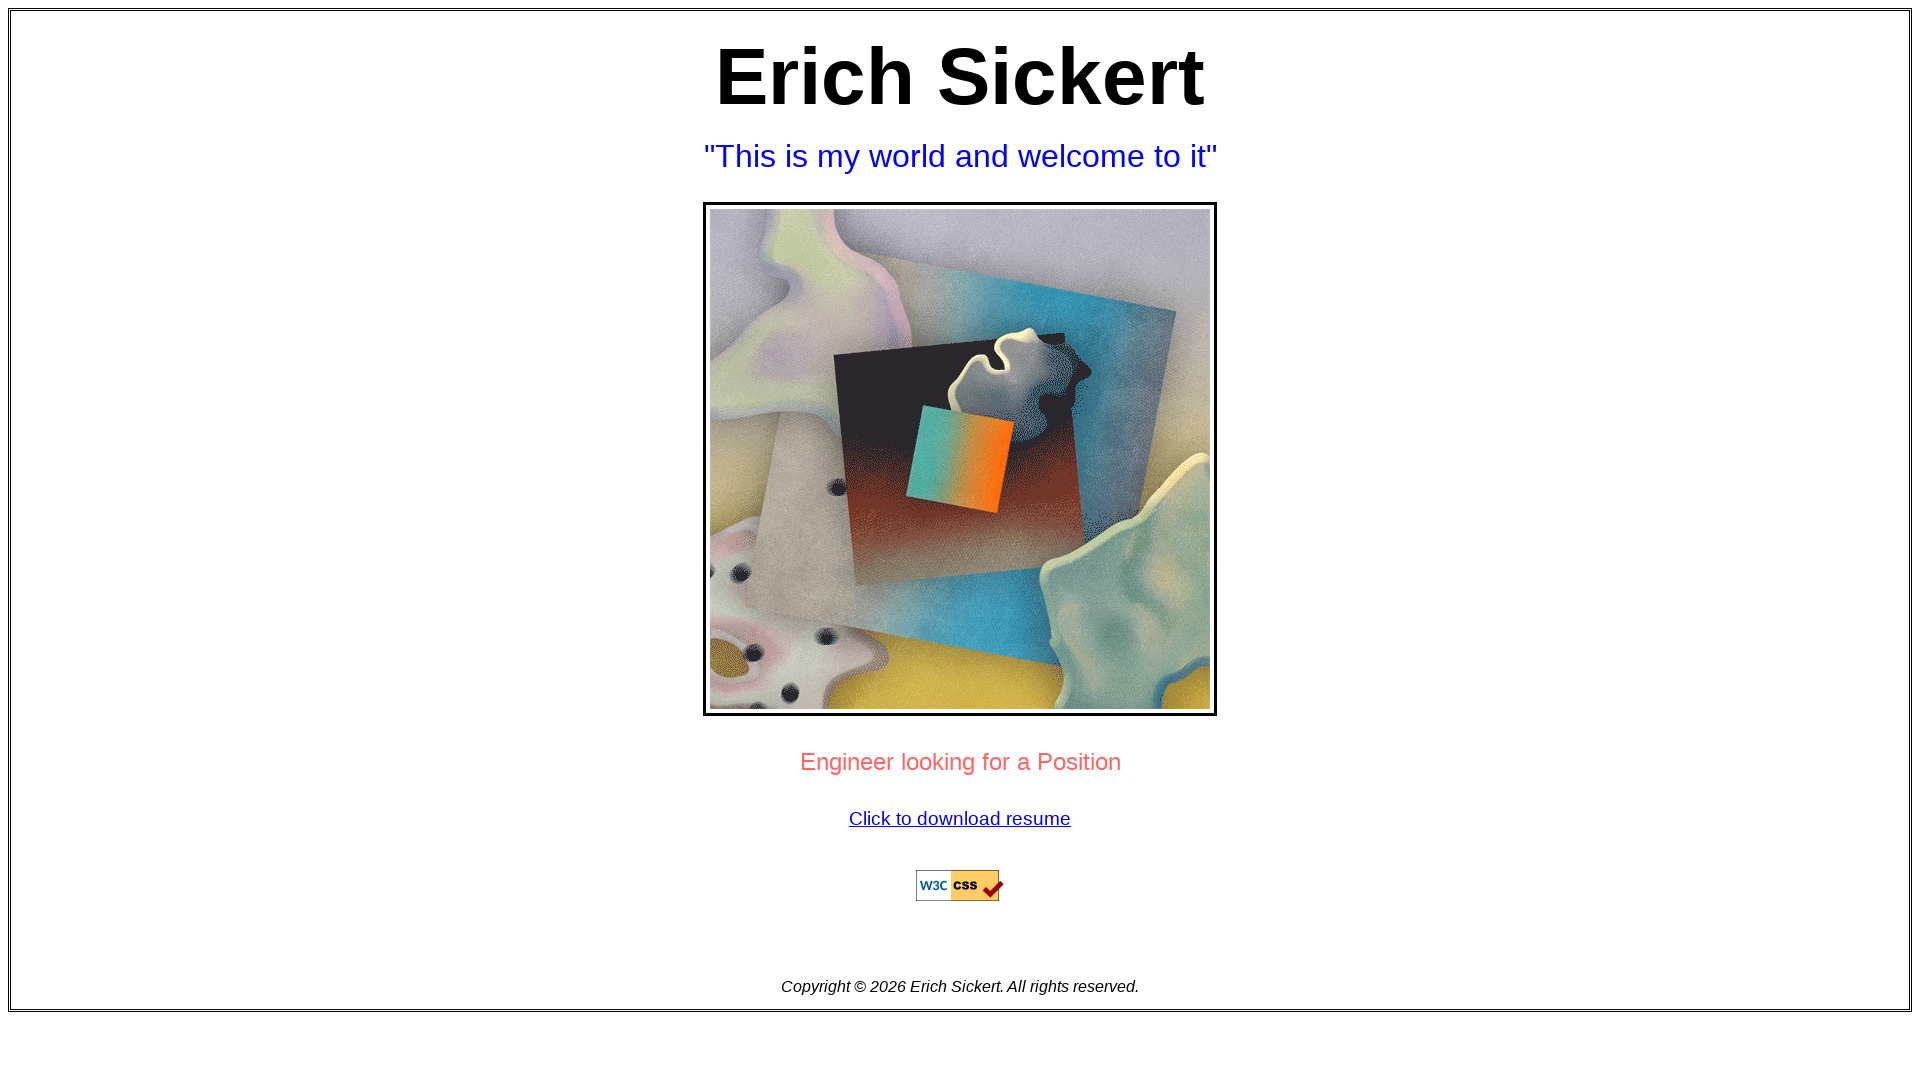